Tests clicking on a course heading element and then clicking a link to download/view an interview questions PDF on a Selenium training website.

Starting URL: http://greenstech.in/selenium-course-content.html

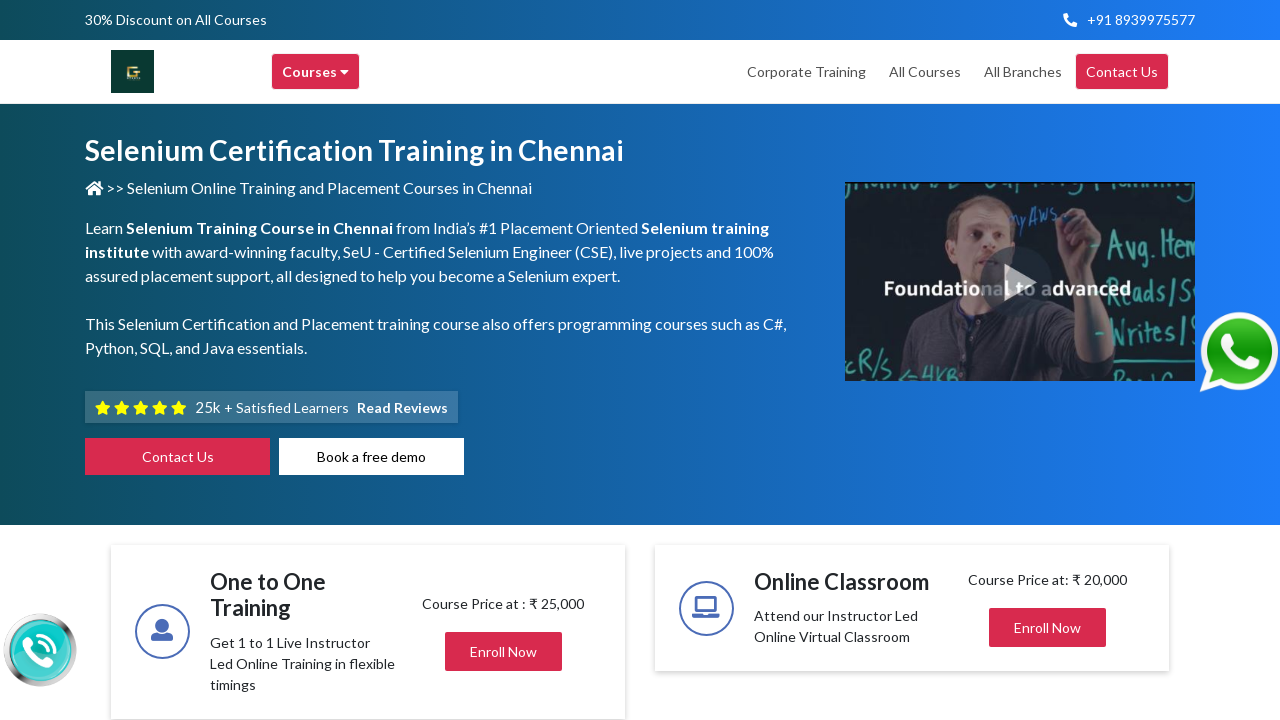

Clicked on course heading element (heading20) at (1048, 361) on #heading20
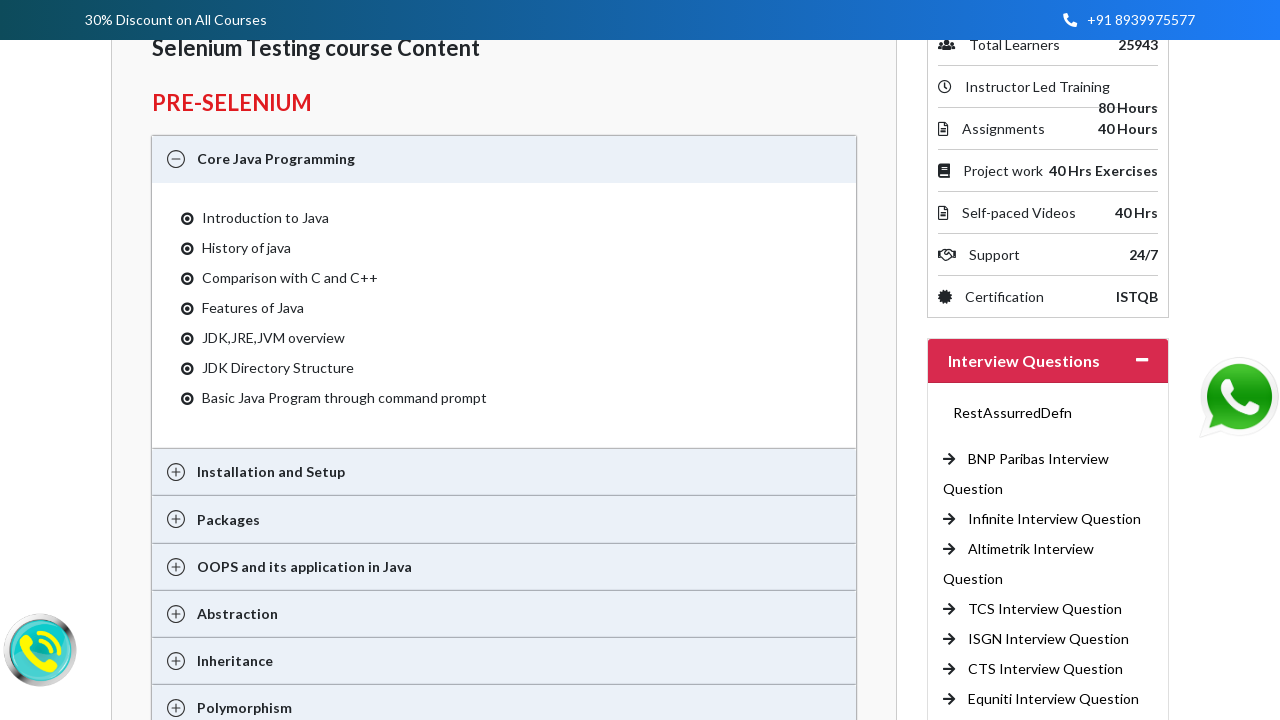

Clicked on link to download/view interview questions PDF at (1046, 669) on a[href='http://traininginchennai.in/interview-questions/cts.pdf#toolbar=0']
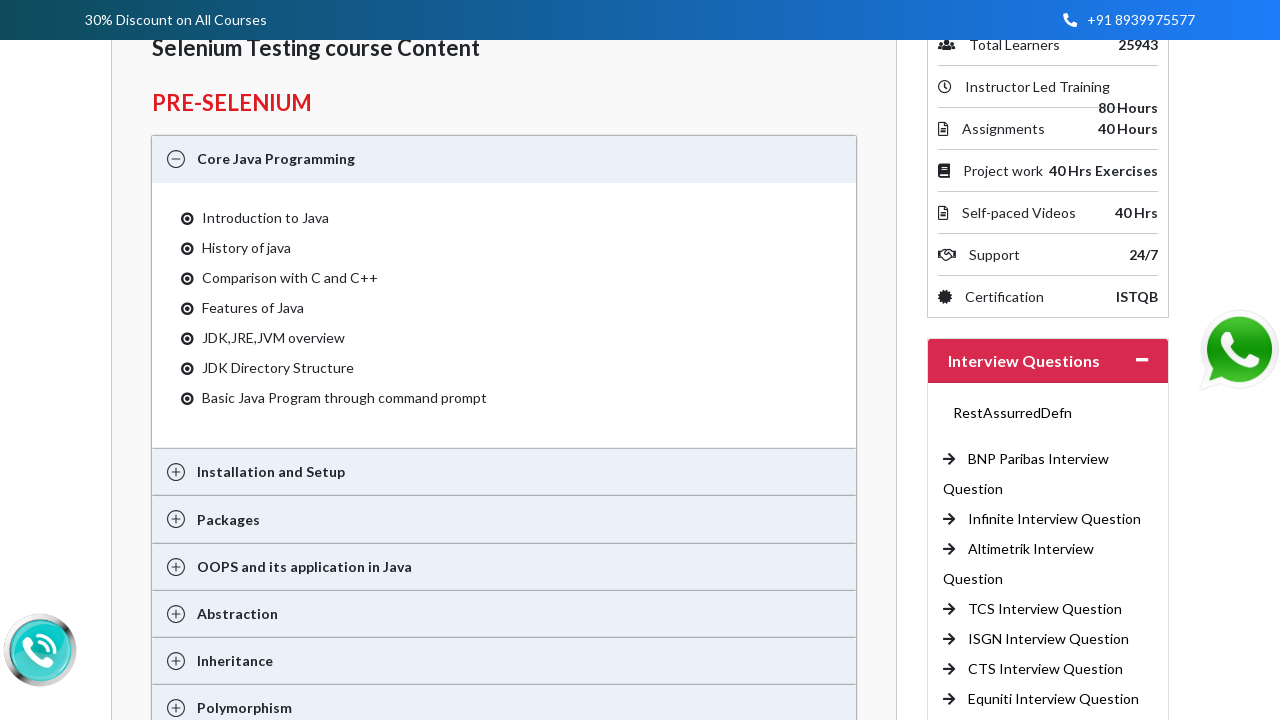

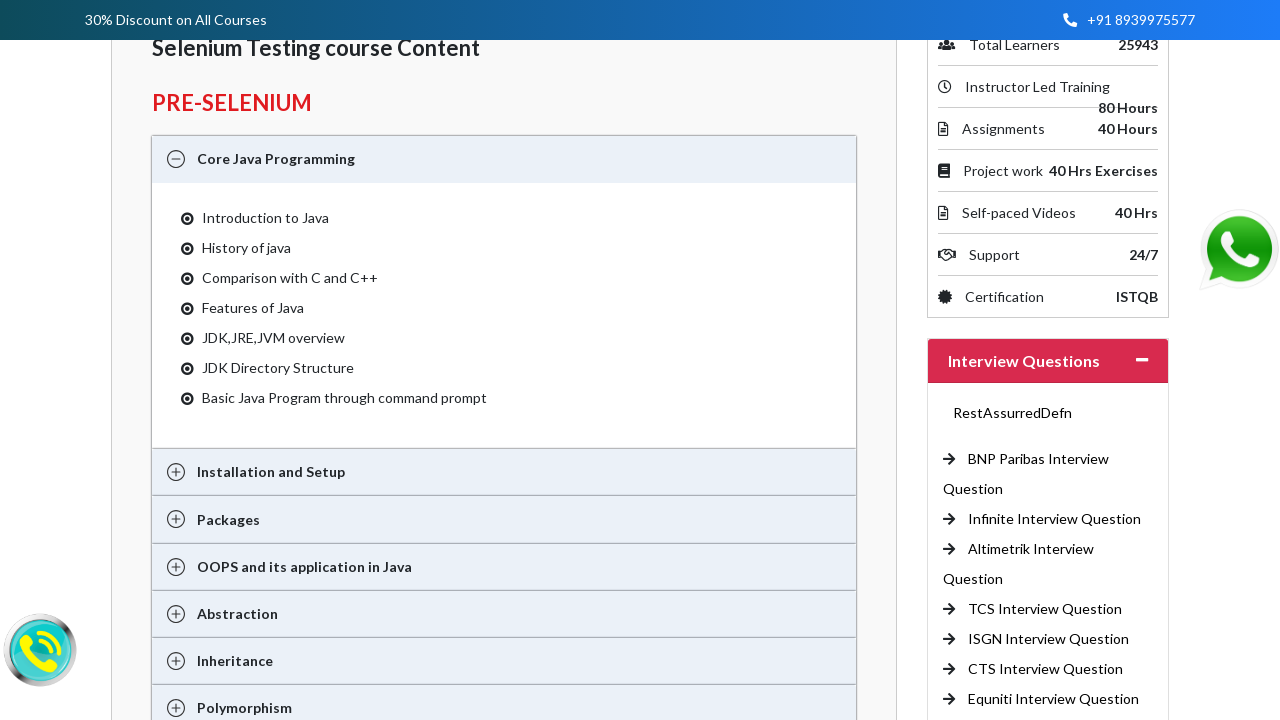